Tests date picker functionality by clicking on the calendar, navigating to a specific year, selecting a month, and choosing a date.

Starting URL: https://rahulshettyacademy.com/seleniumPractise/#/offers

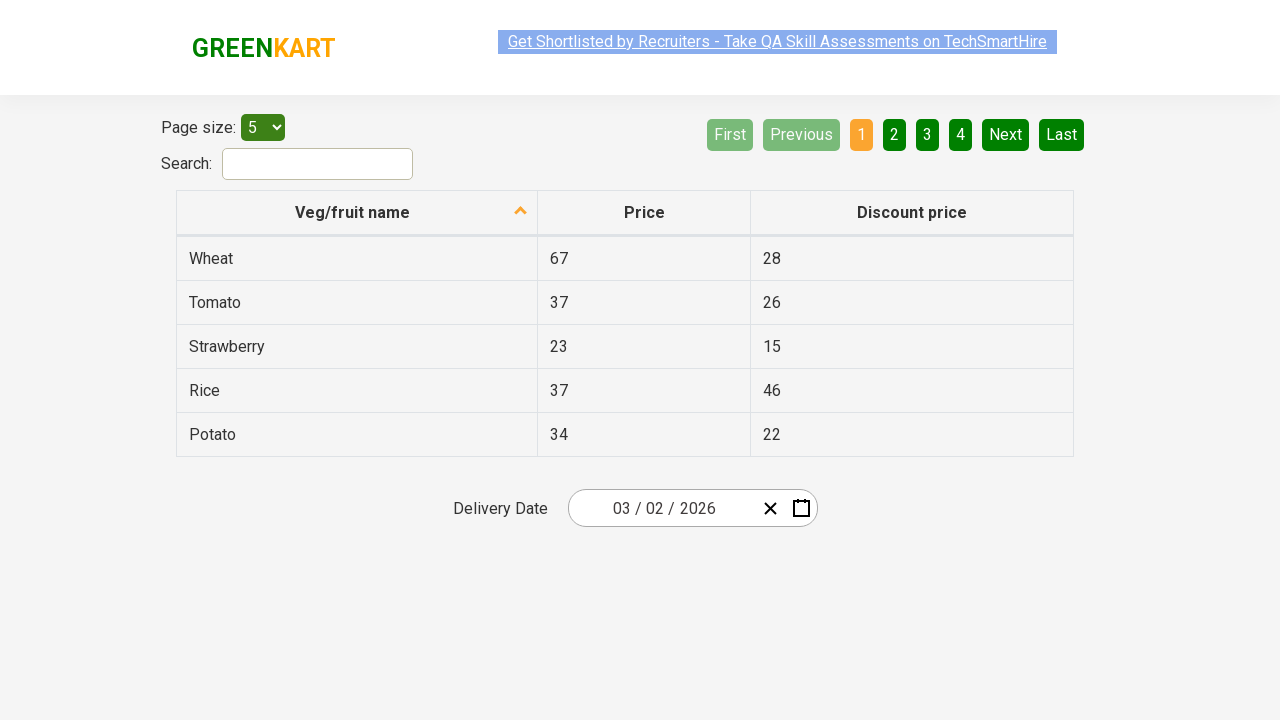

Waited for page to fully load (networkidle)
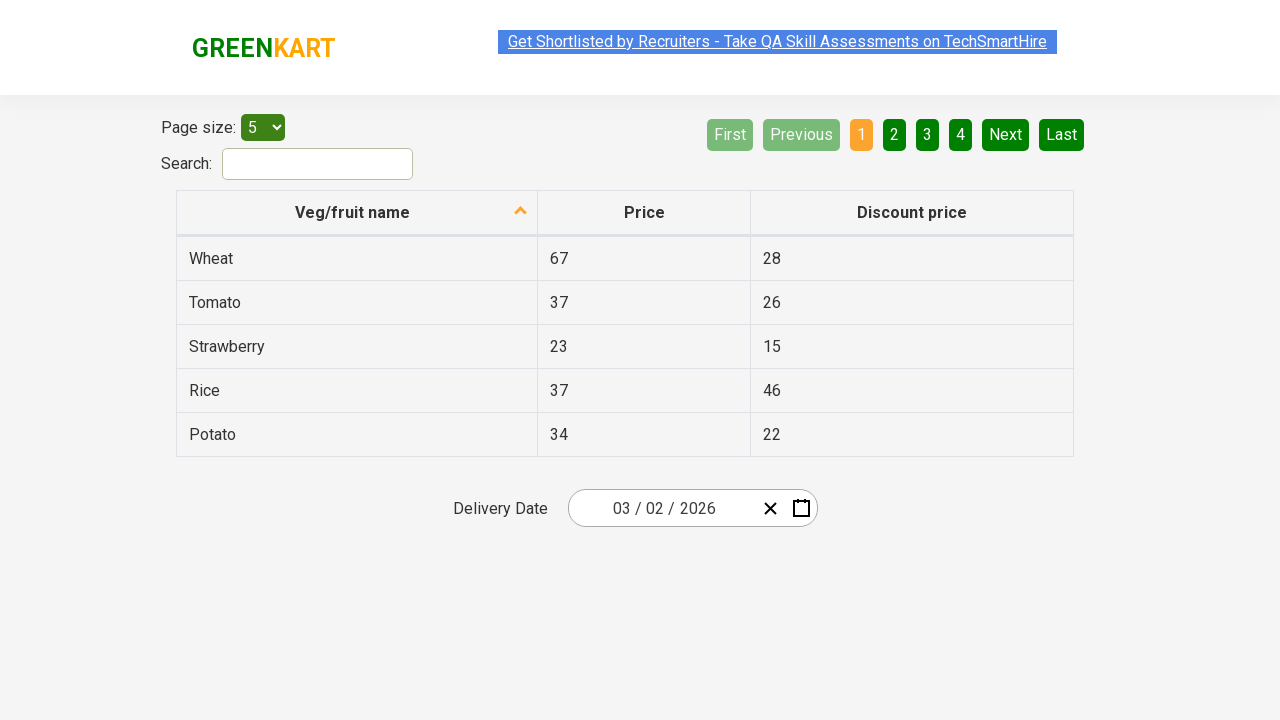

Defined date values: month=8, date=18, year=2027
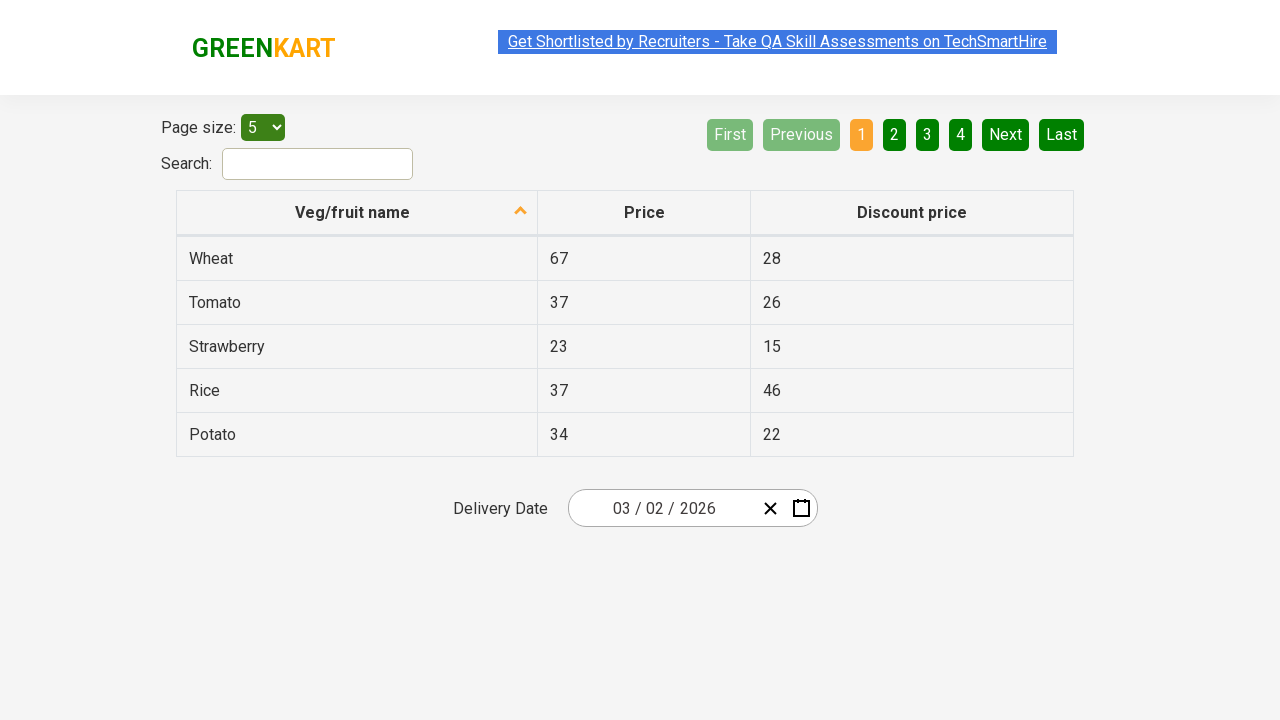

Located the calendar input element
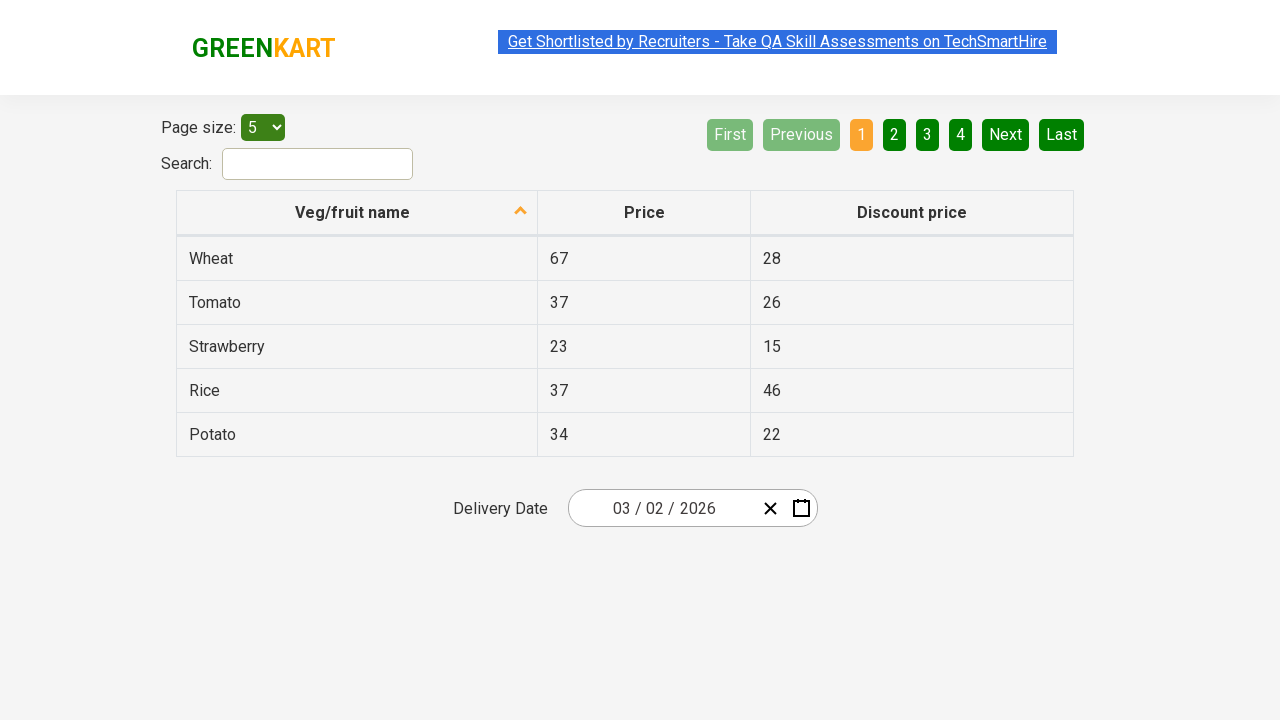

Waited for calendar input element to be ready
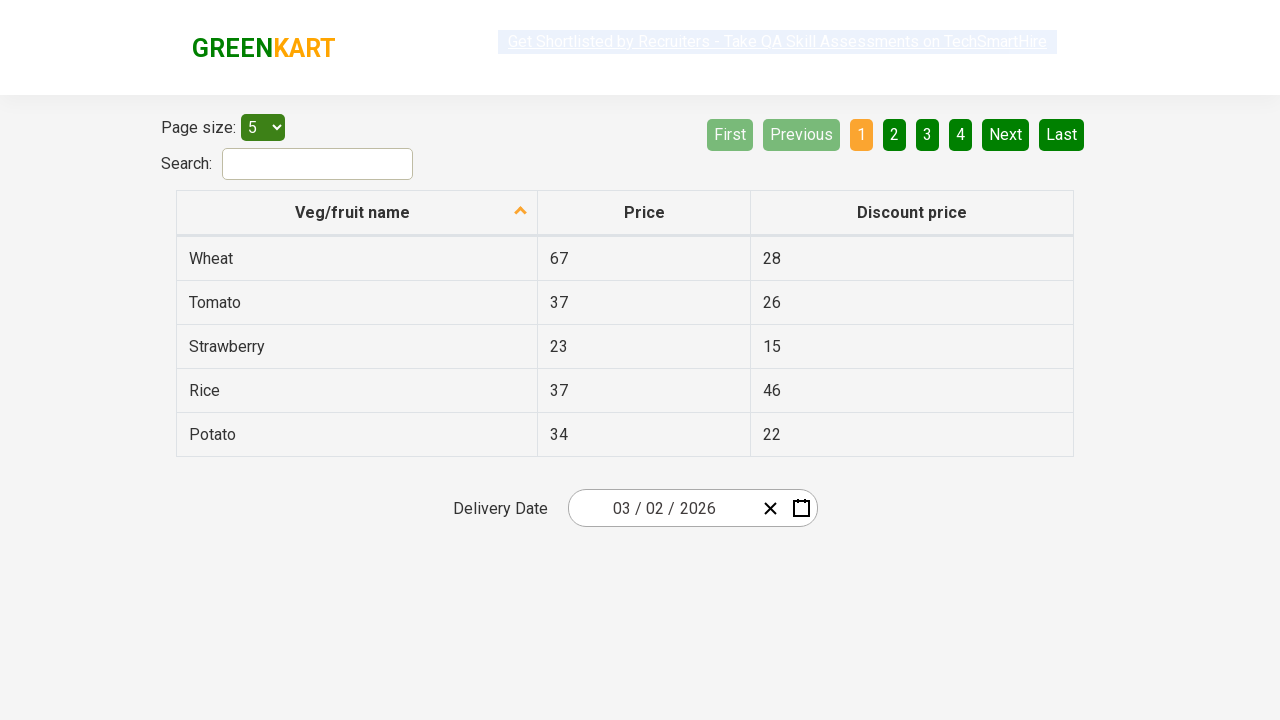

Clicked on the calendar input to open the date picker at (662, 508) on .react-date-picker__inputGroup
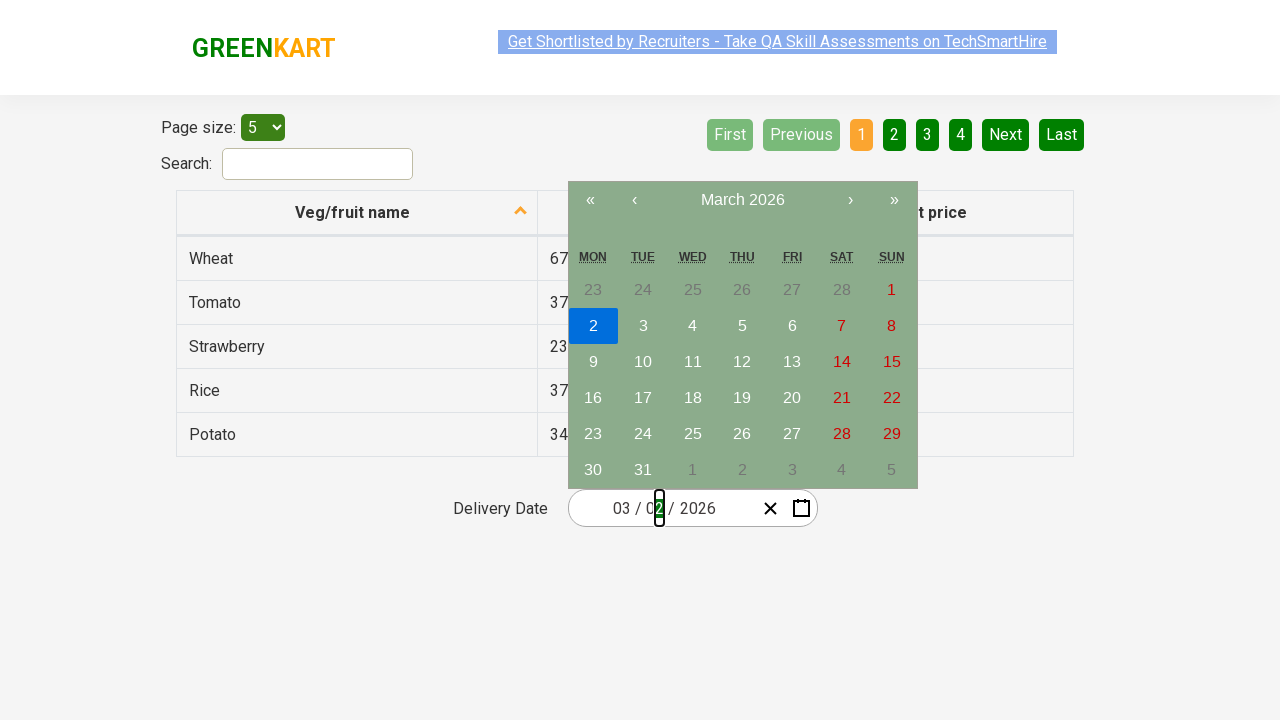

Clicked on calendar navigation label to navigate to year view at (742, 200) on .react-calendar__navigation__label
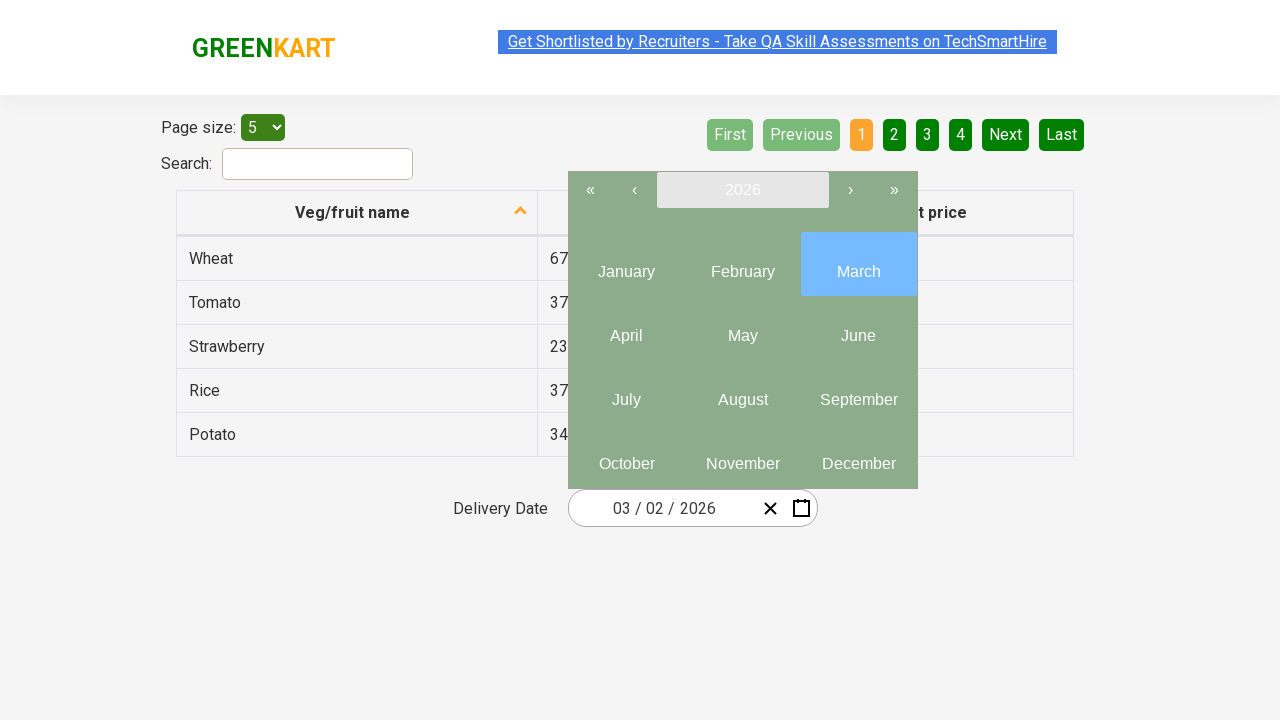

Clicked on calendar navigation label again to navigate to decade view at (742, 190) on .react-calendar__navigation__label
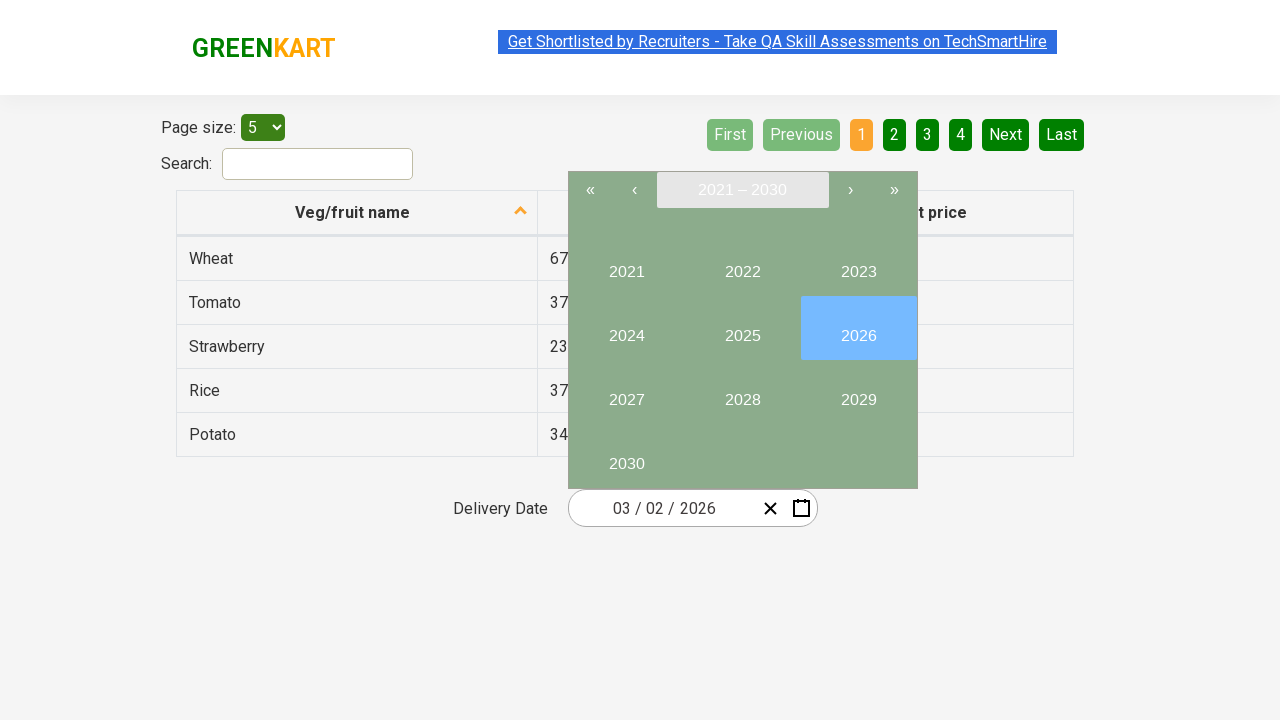

Selected year 2027 at (626, 392) on internal:text="2027"i
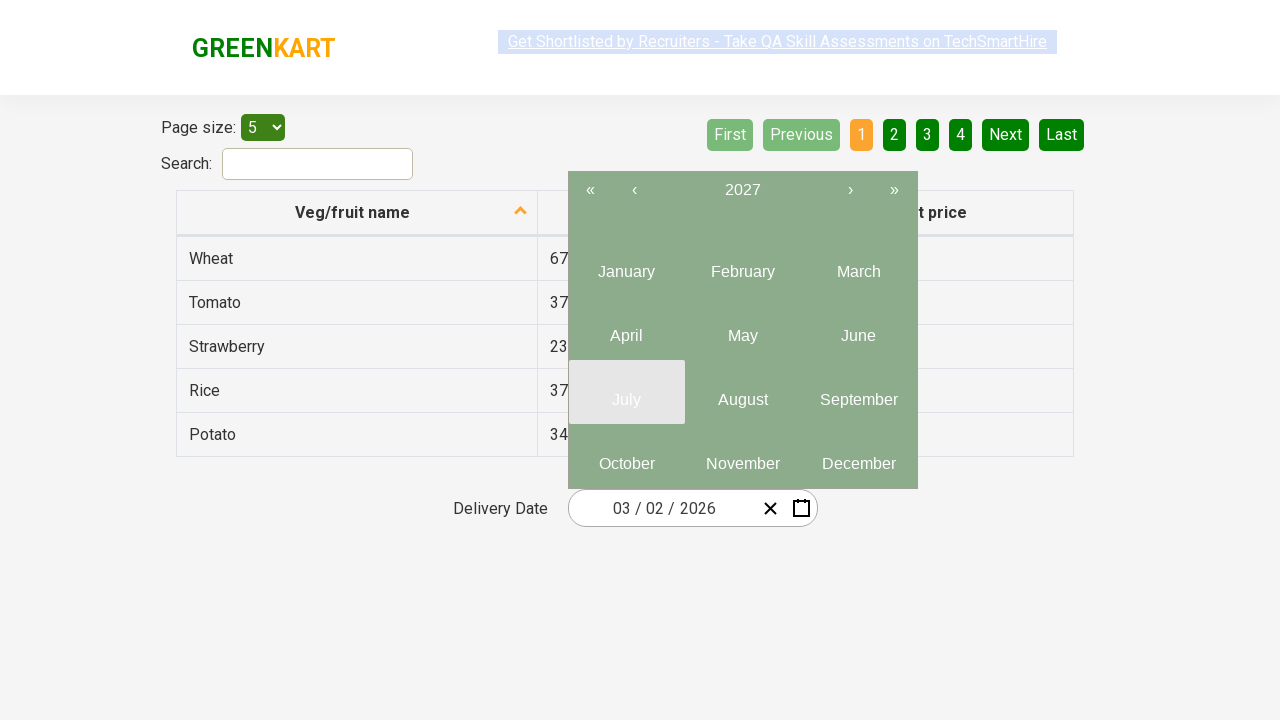

Selected month 8 at (742, 392) on .react-calendar__year-view__months__month >> nth=7
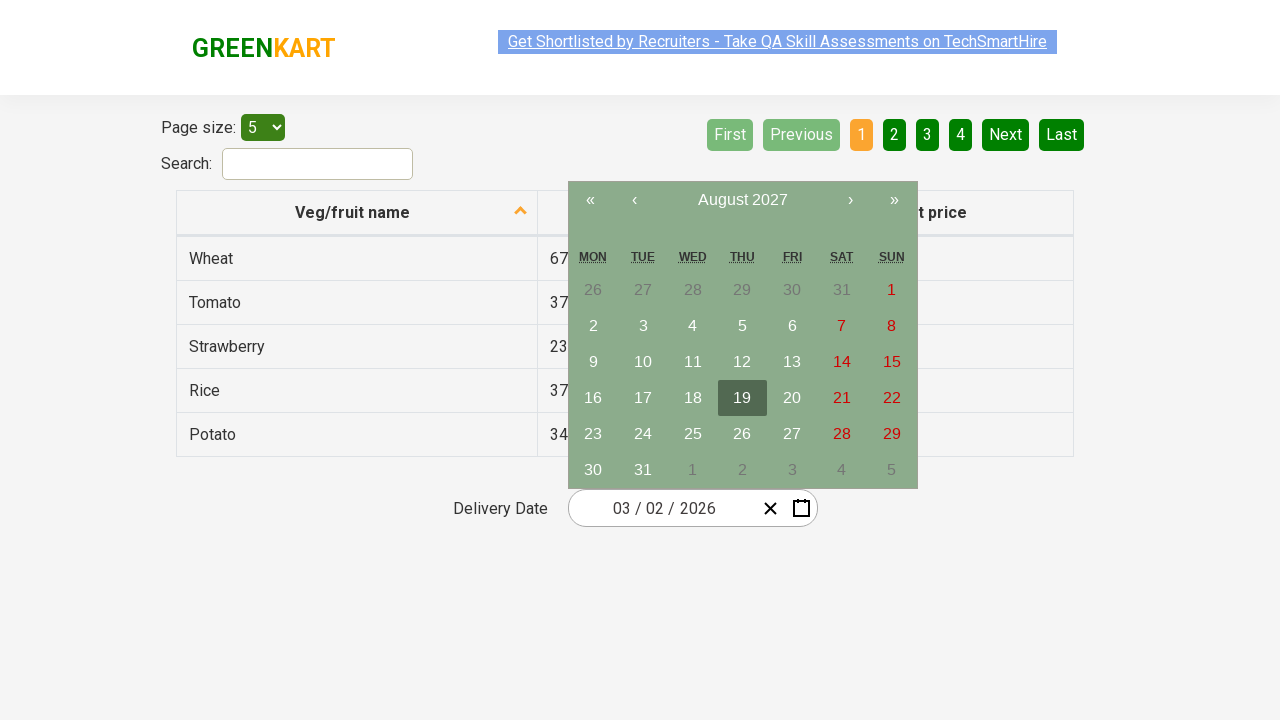

Selected date 18 at (792, 362) on .react-calendar__month-view__days__day >> nth=18
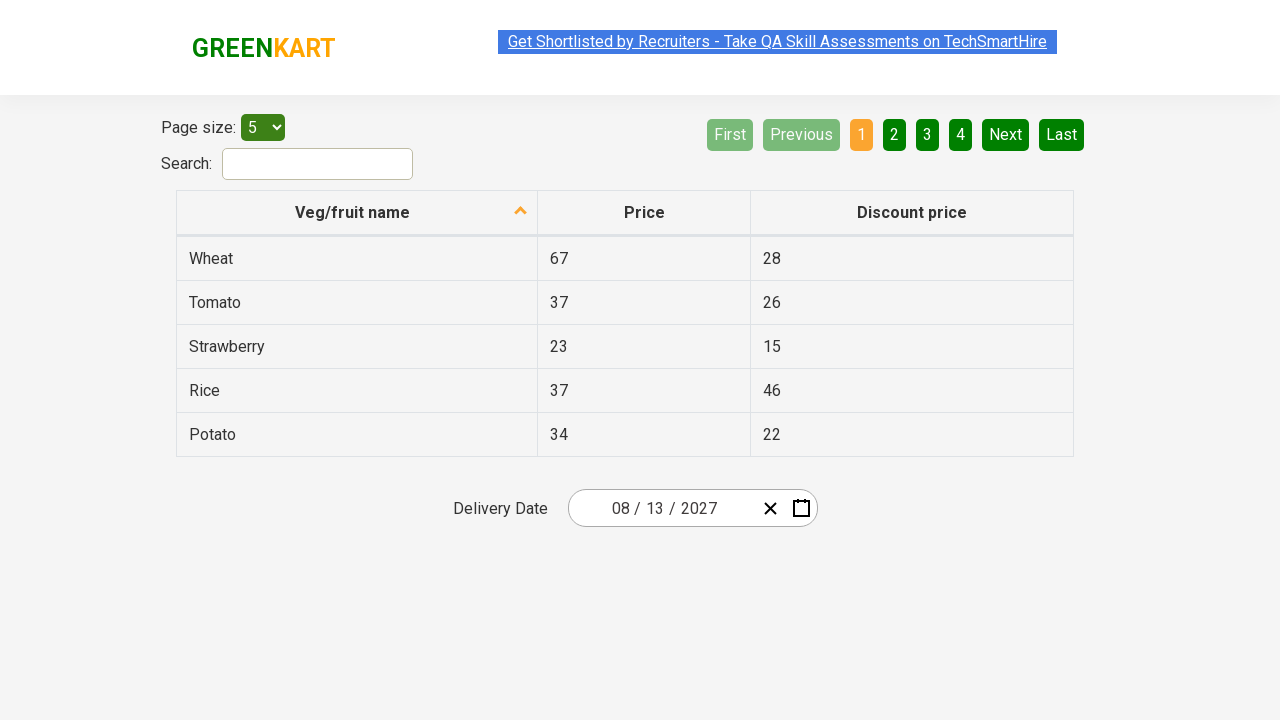

Waited for page state to update after date selection
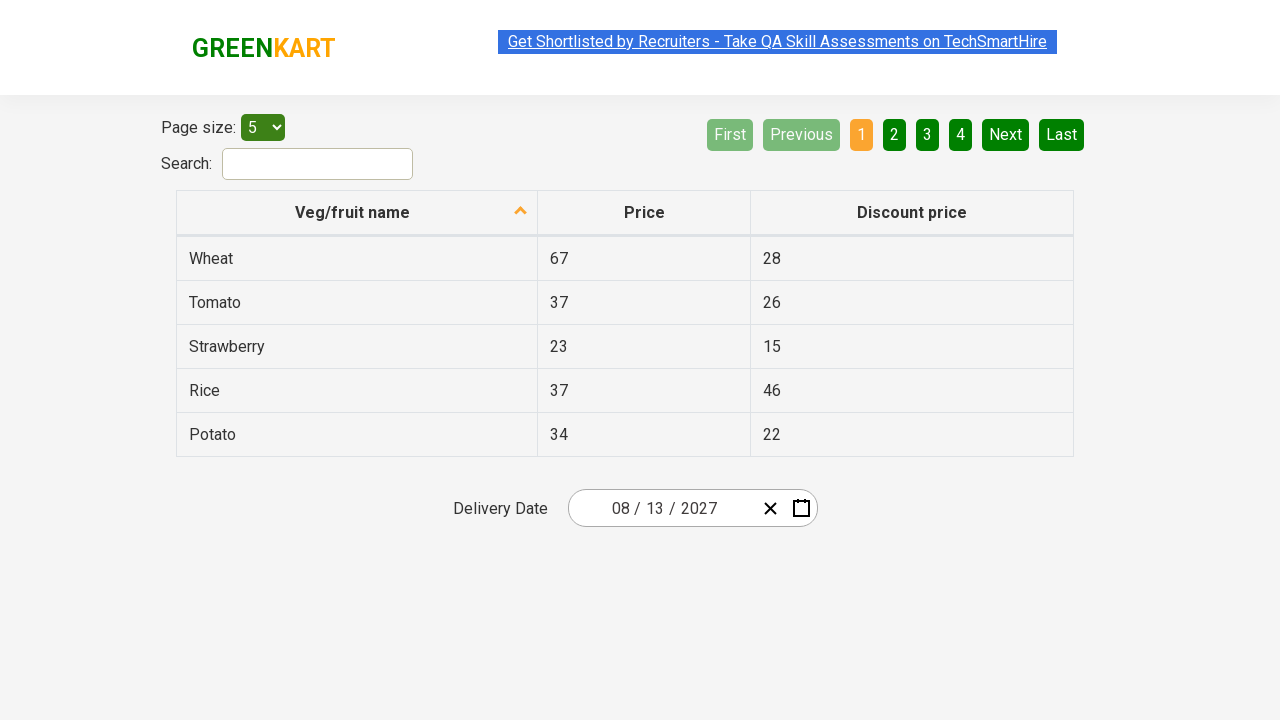

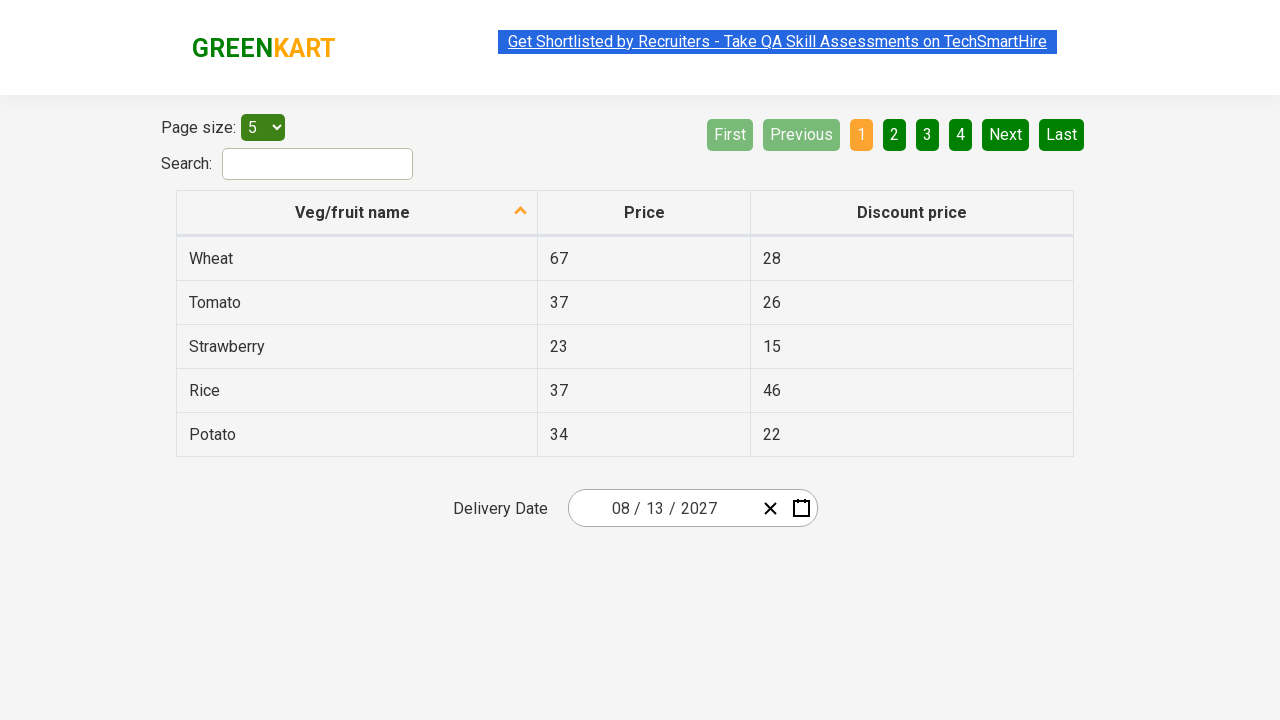